Fills the name field in a Google Form

Starting URL: https://docs.google.com/forms/d/e/1FAIpQLSep9LTMntH5YqIXa5nkiPKSs283kdwitBBhXWyZdAS-e4CxBQ/viewform

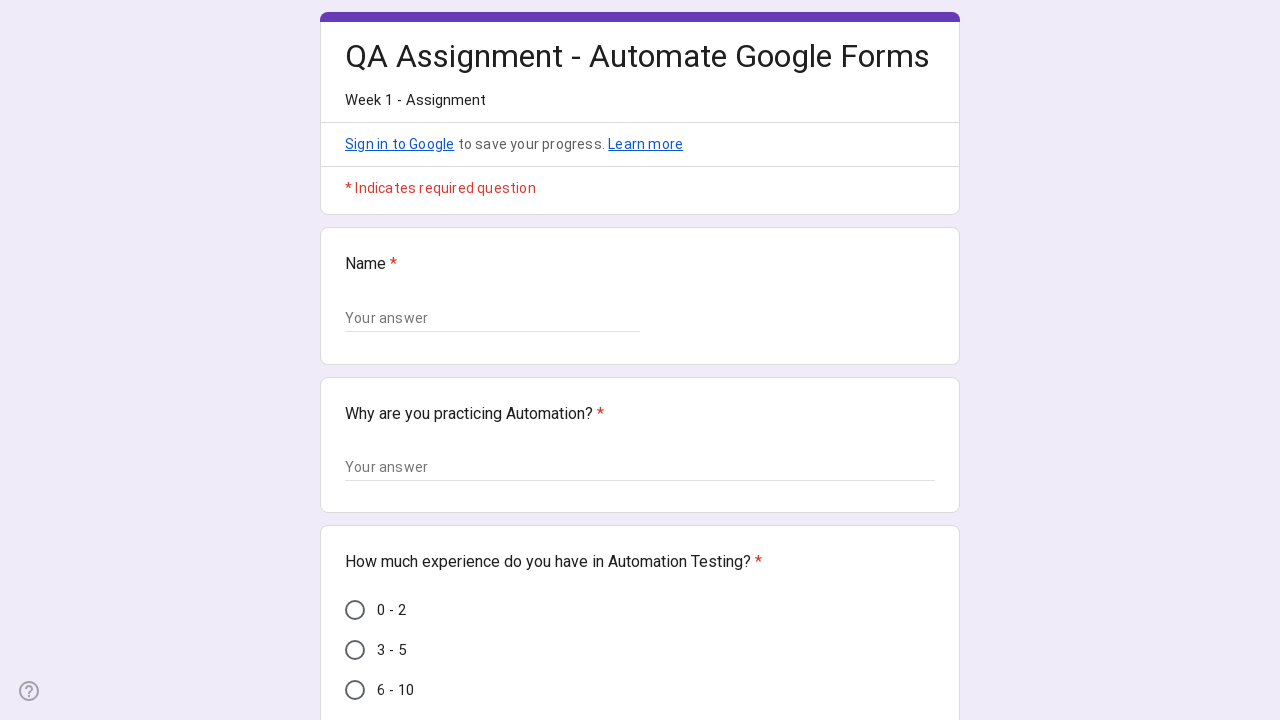

Located name field in Google Form
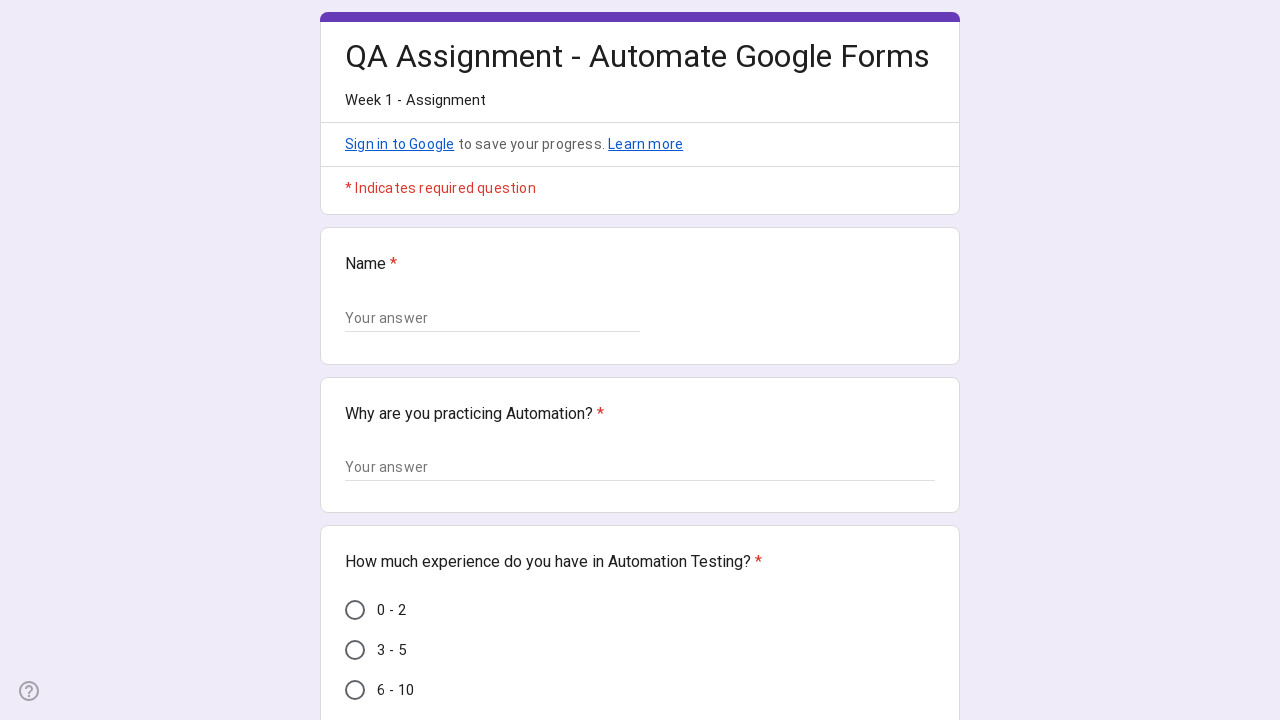

Scrolled name field into view
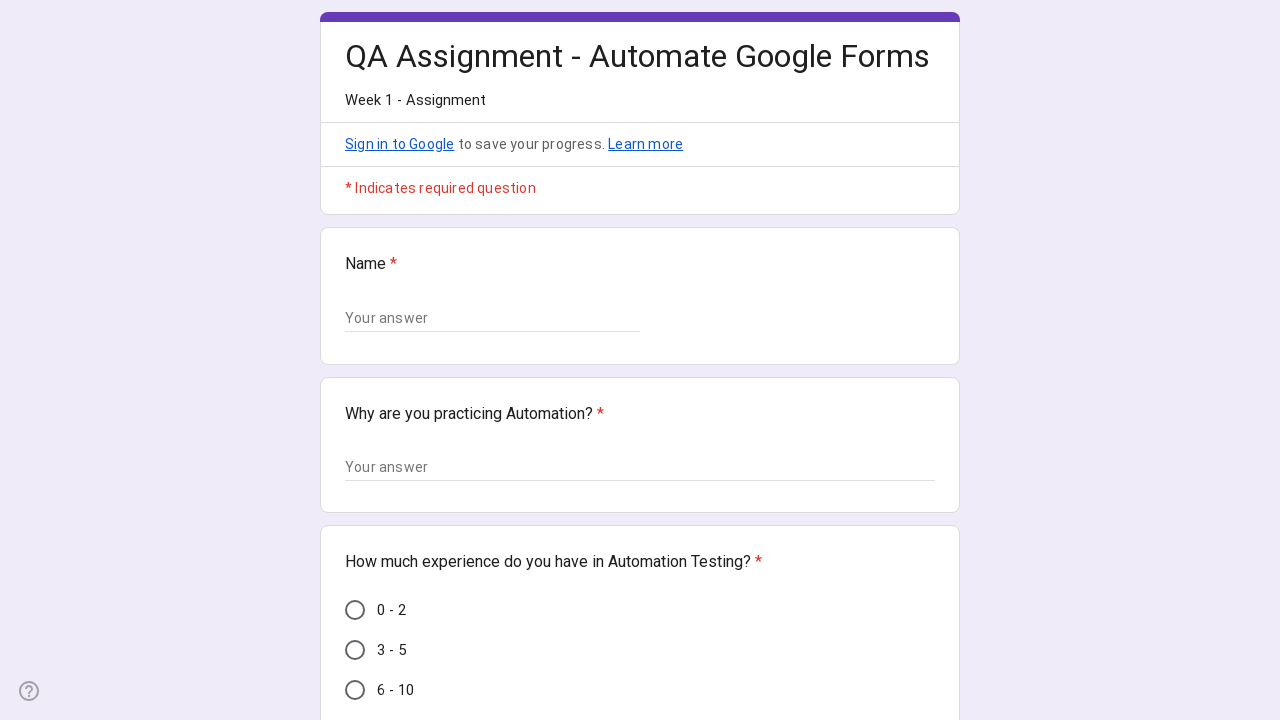

Filled name field with 'Rahul Raj' on xpath=//div[@class='Qr7Oae'][1]//input
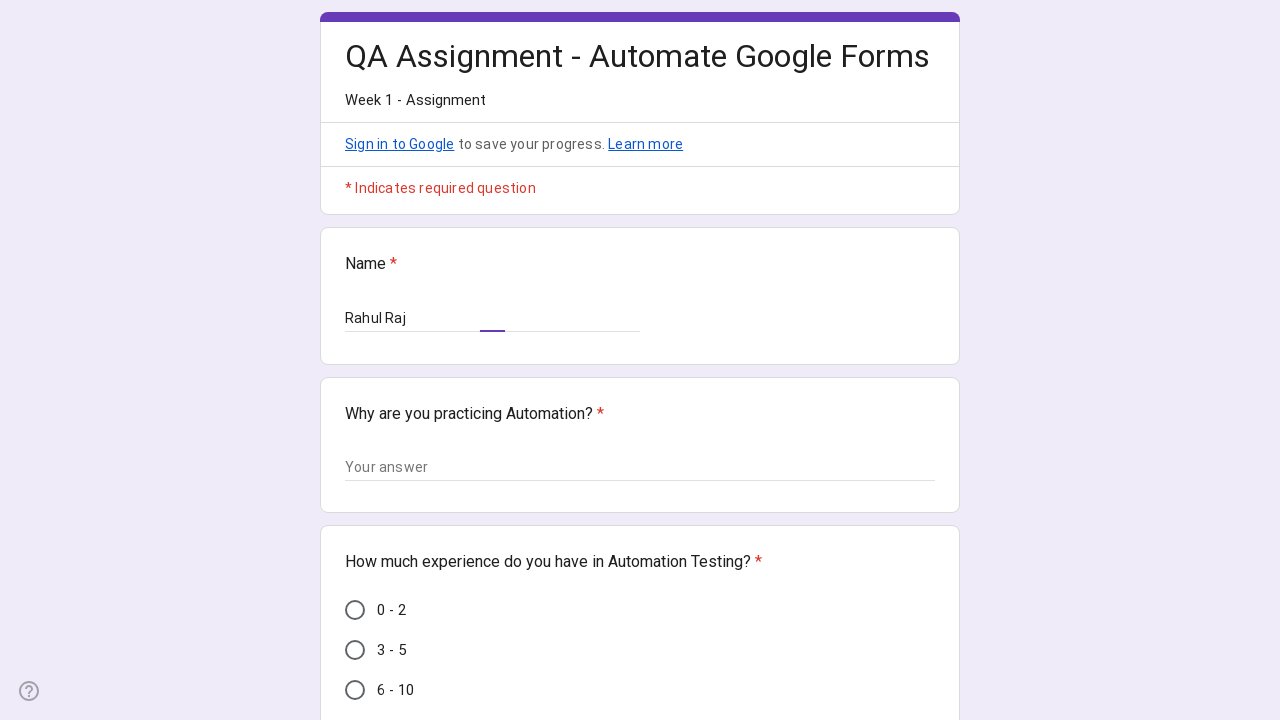

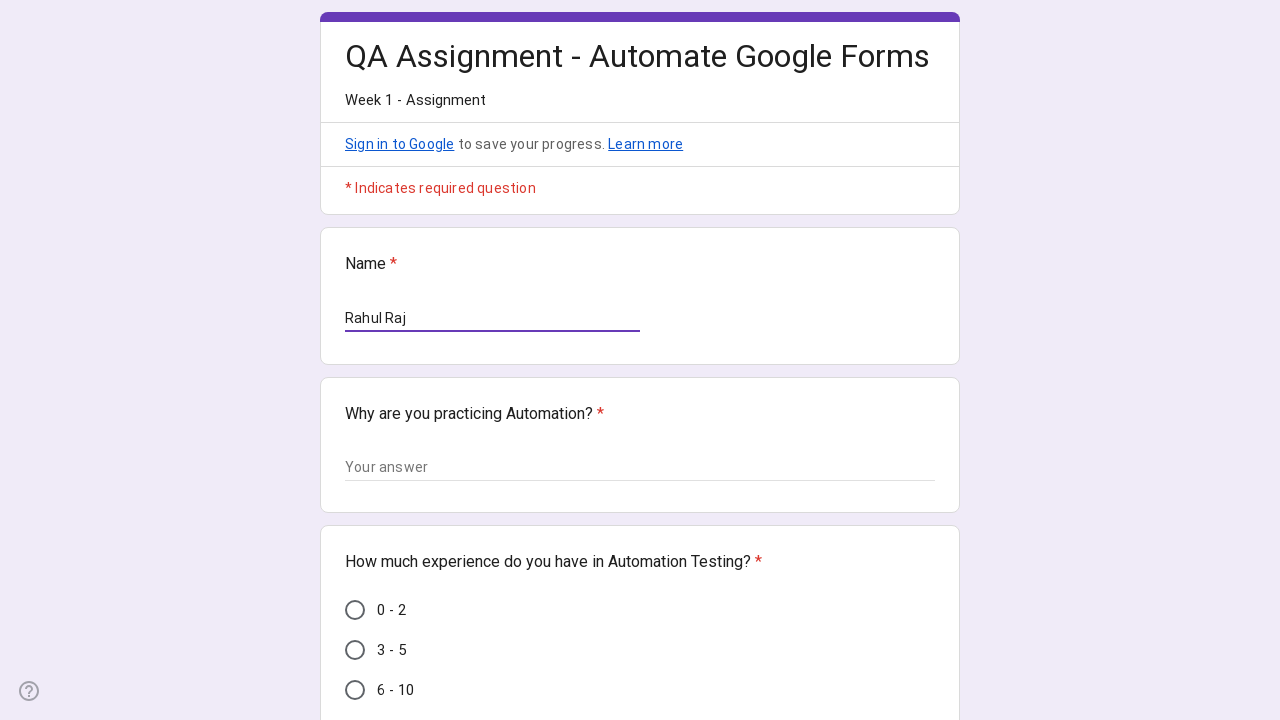